Tests that Clear completed button is hidden when there are no completed items

Starting URL: https://demo.playwright.dev/todomvc

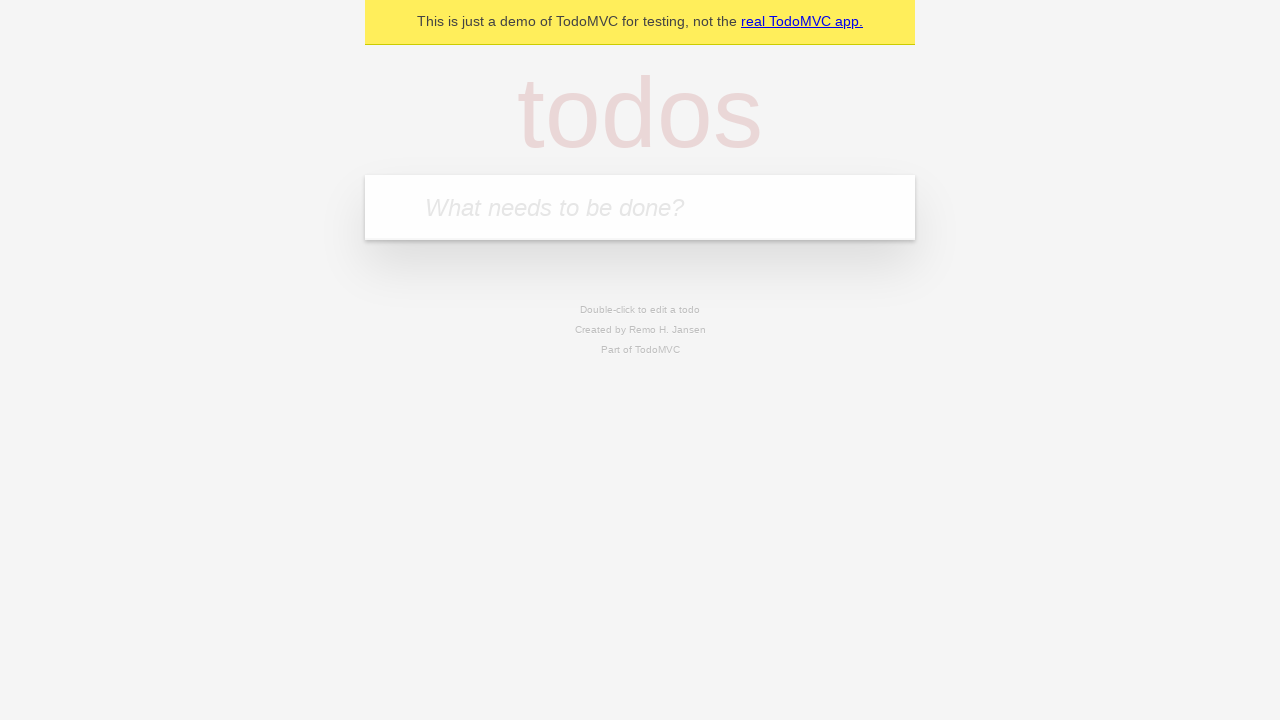

Located the todo input field
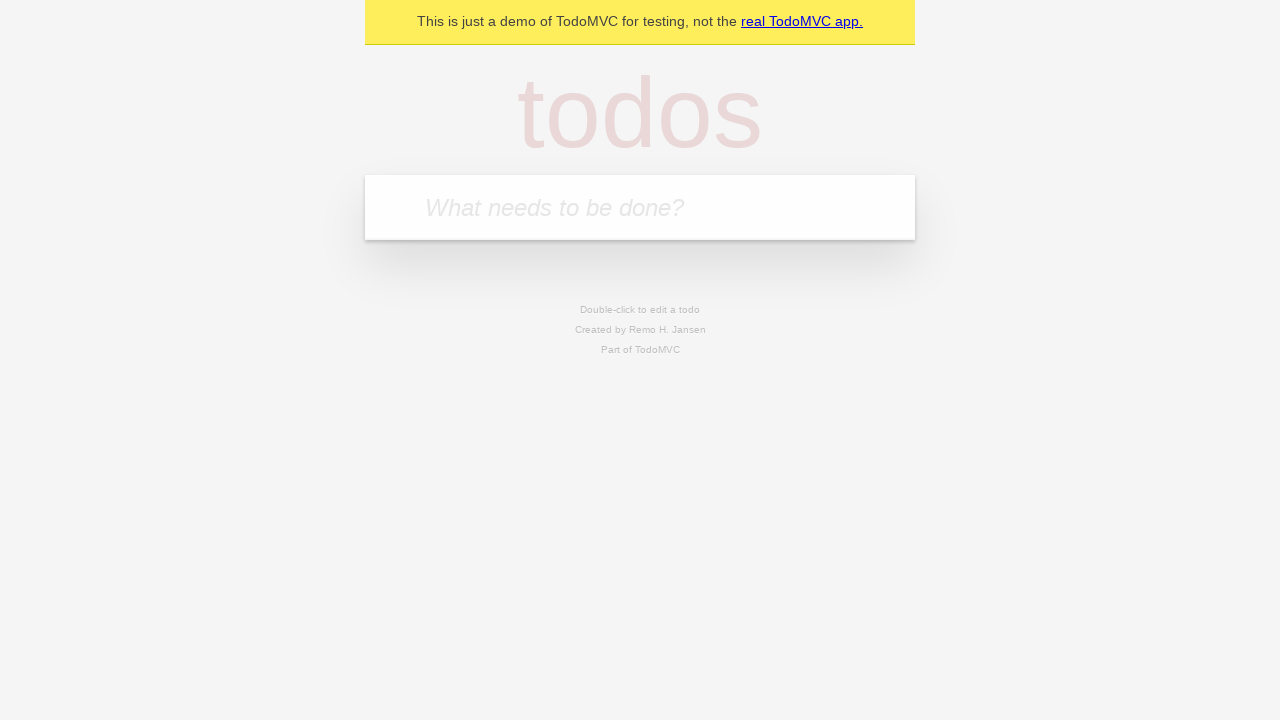

Filled first todo: 'buy some cheese' on internal:attr=[placeholder="What needs to be done?"i]
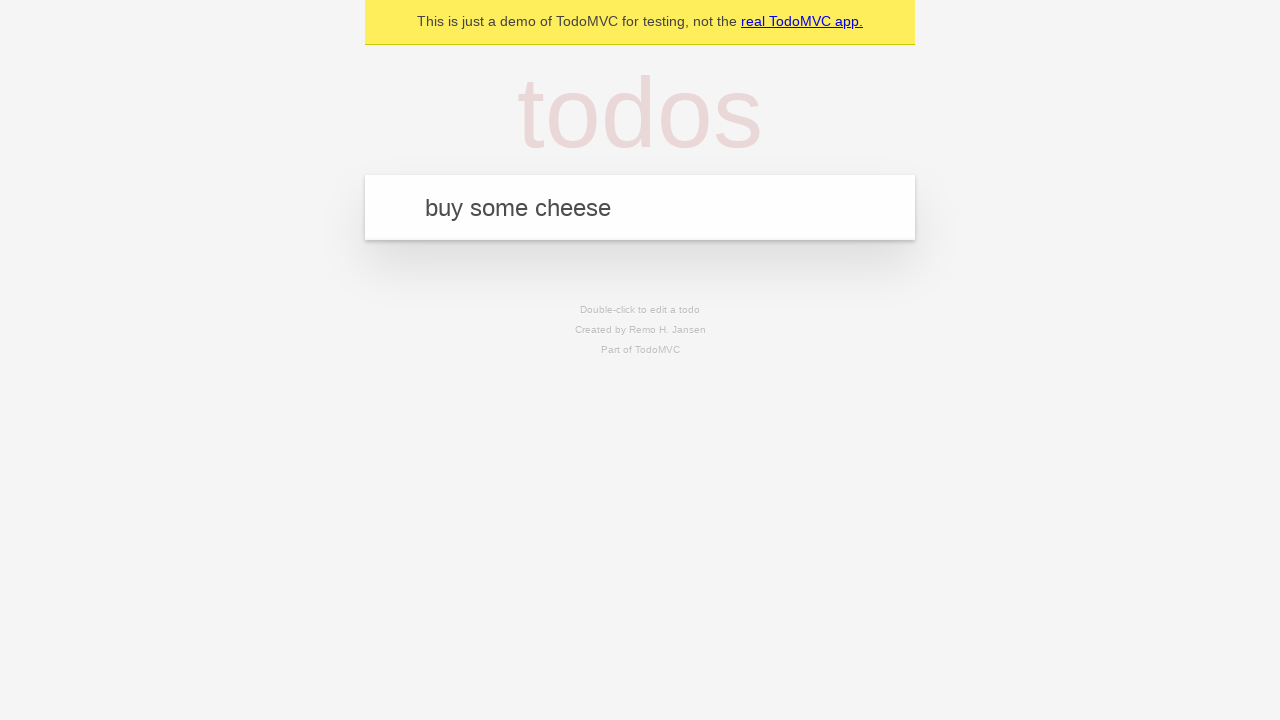

Pressed Enter to create first todo on internal:attr=[placeholder="What needs to be done?"i]
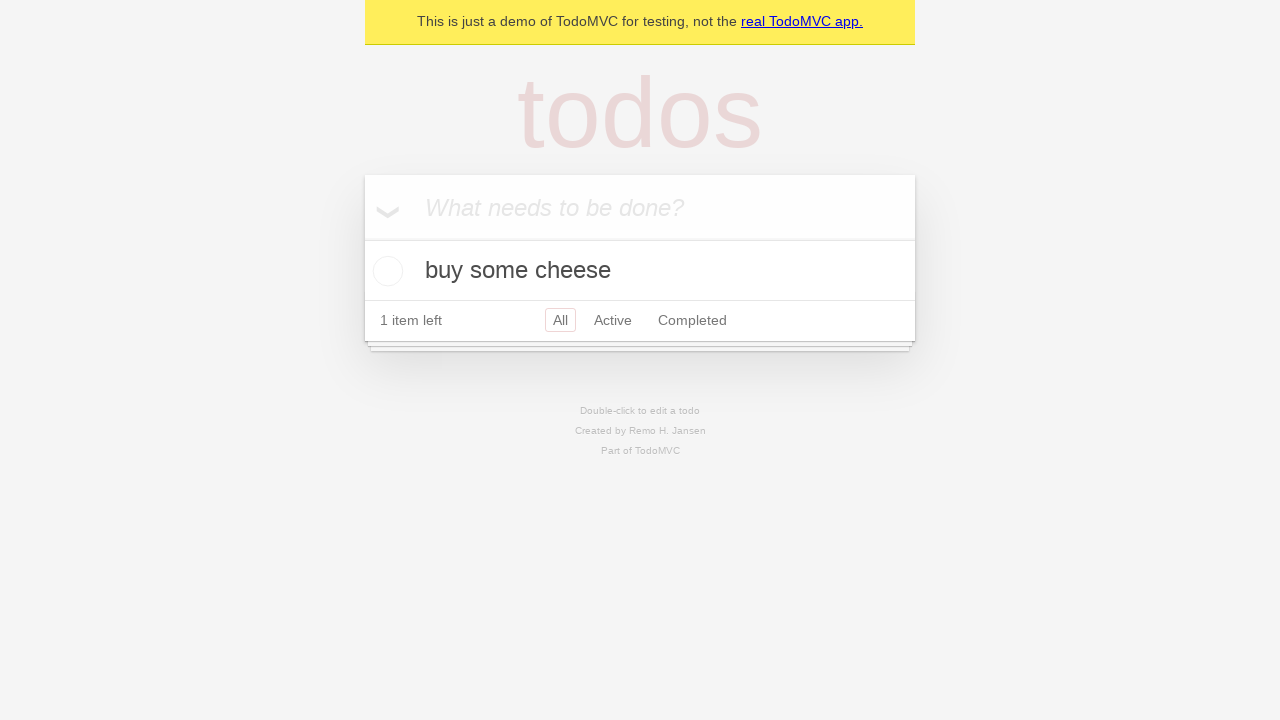

Filled second todo: 'feed the cat' on internal:attr=[placeholder="What needs to be done?"i]
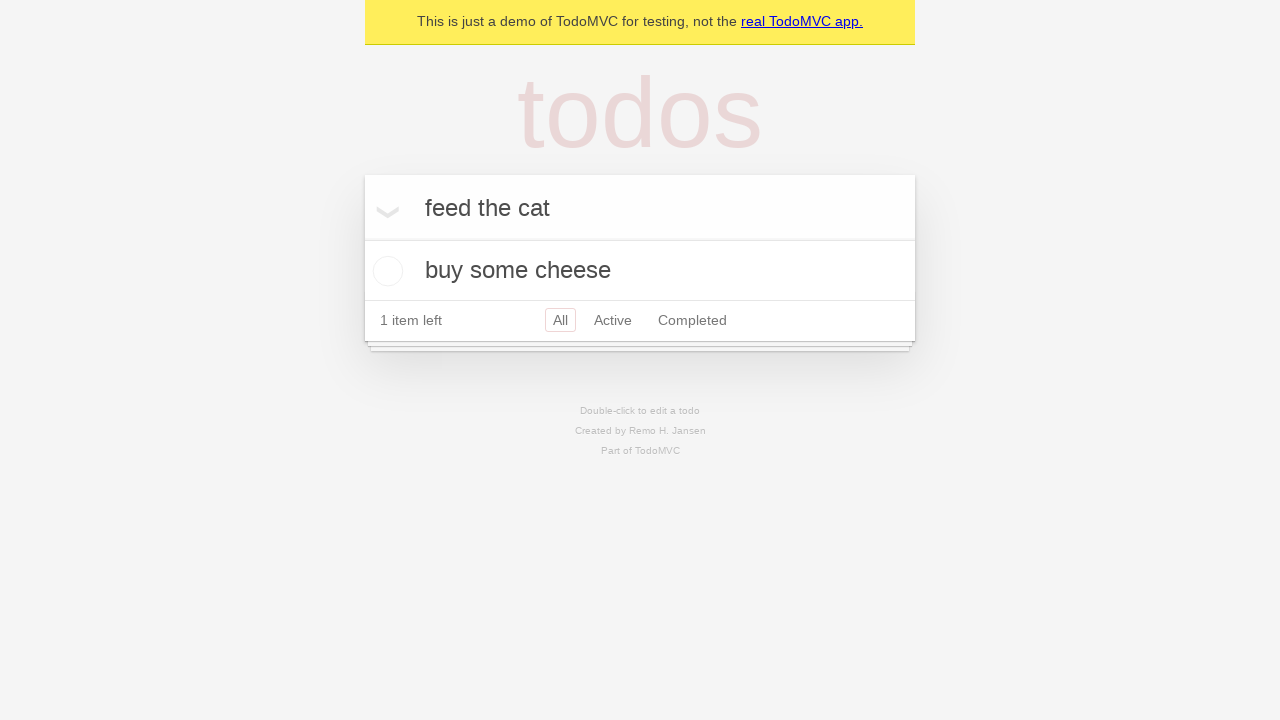

Pressed Enter to create second todo on internal:attr=[placeholder="What needs to be done?"i]
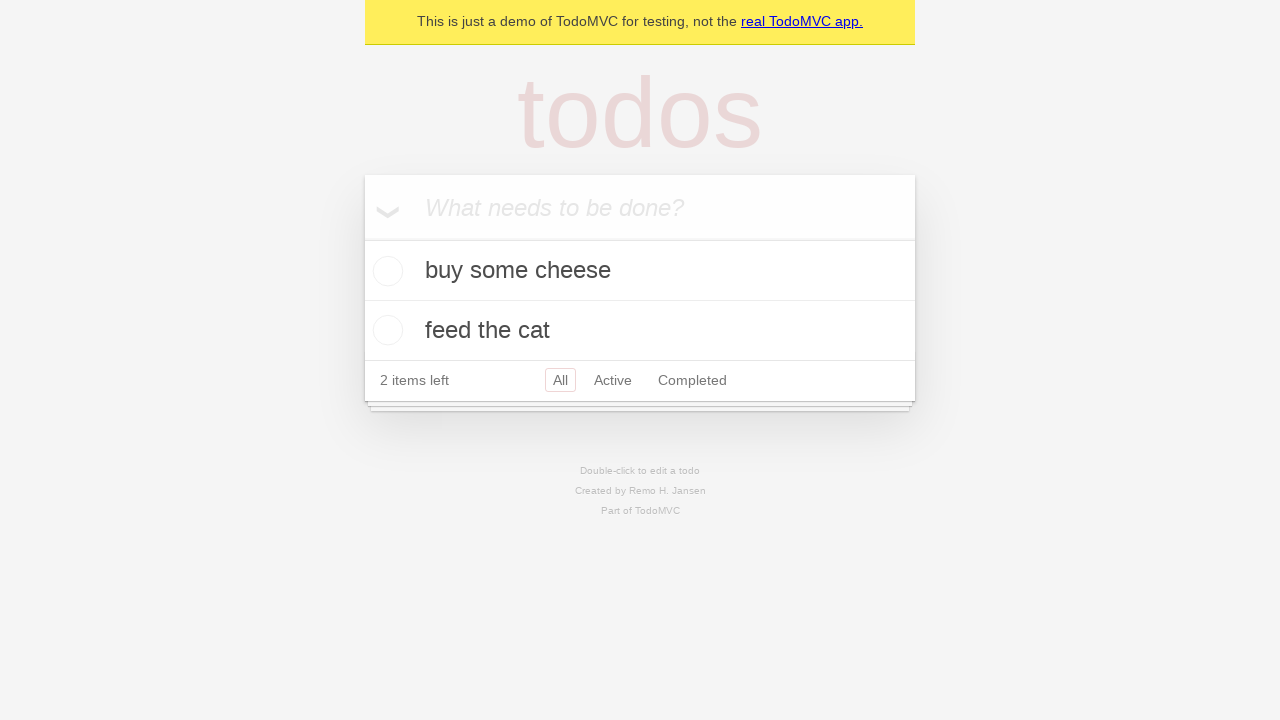

Filled third todo: 'book a doctors appointment' on internal:attr=[placeholder="What needs to be done?"i]
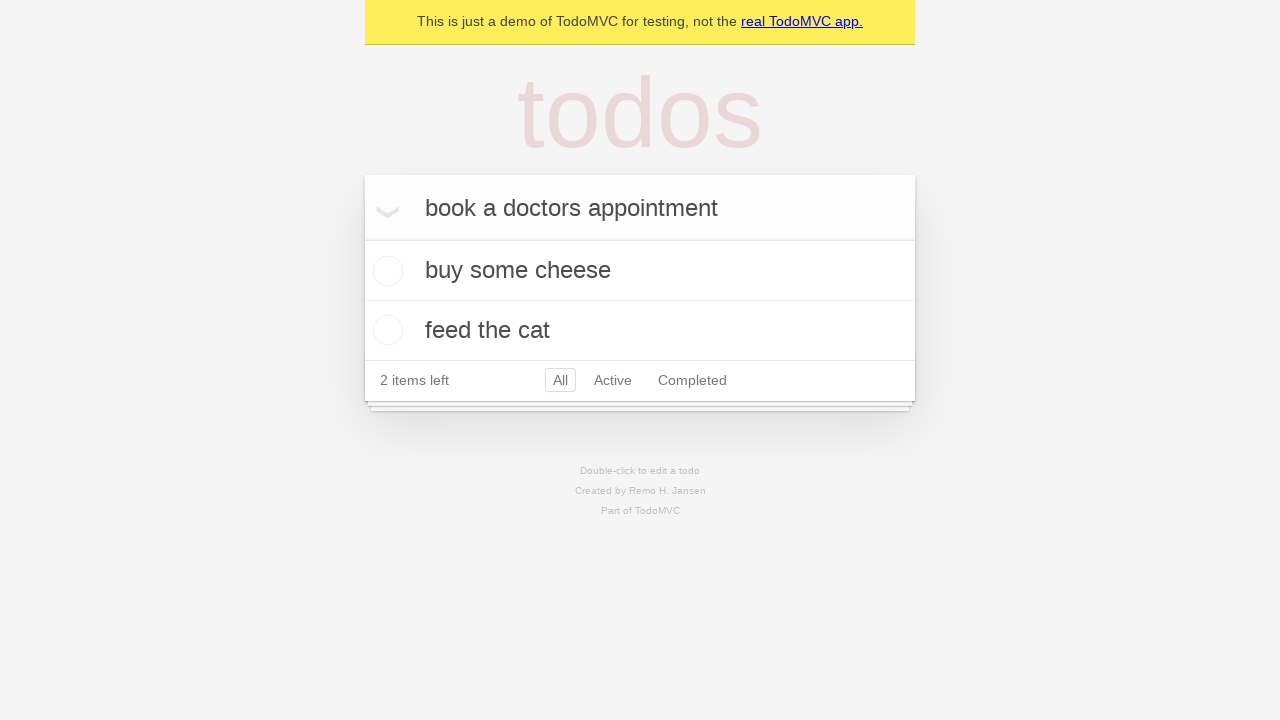

Pressed Enter to create third todo on internal:attr=[placeholder="What needs to be done?"i]
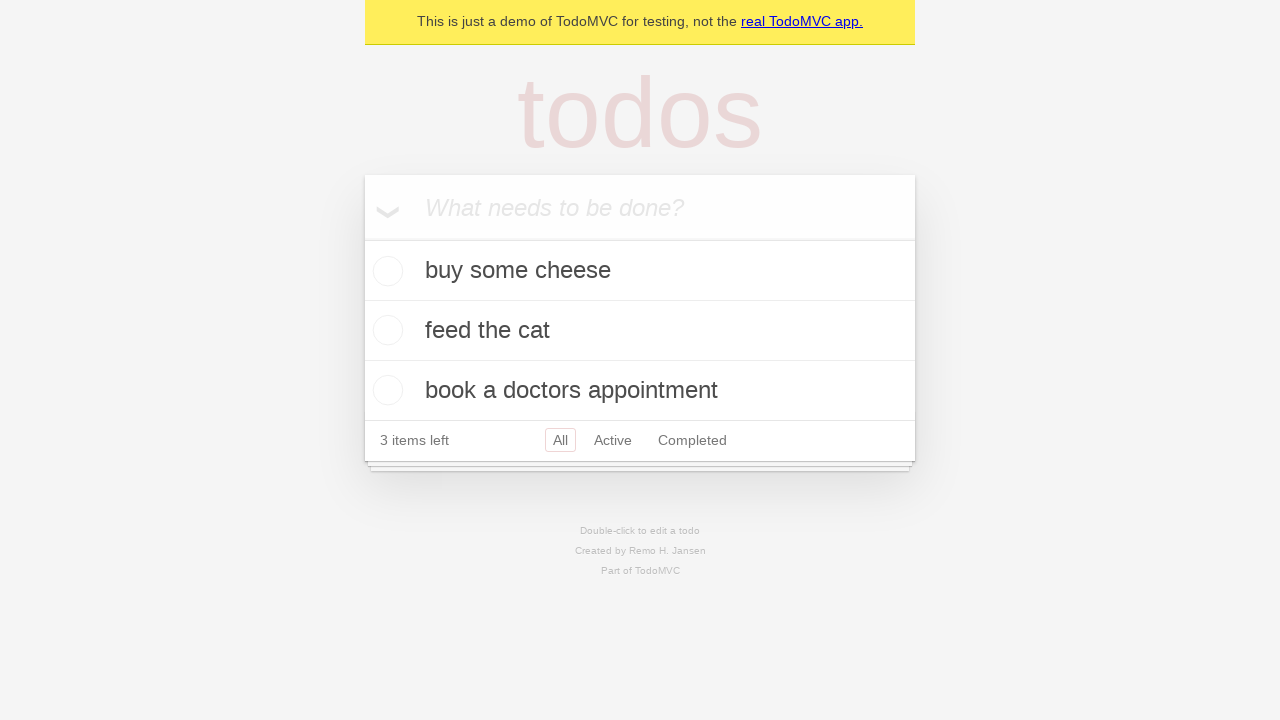

Waited for all three todo items to be created
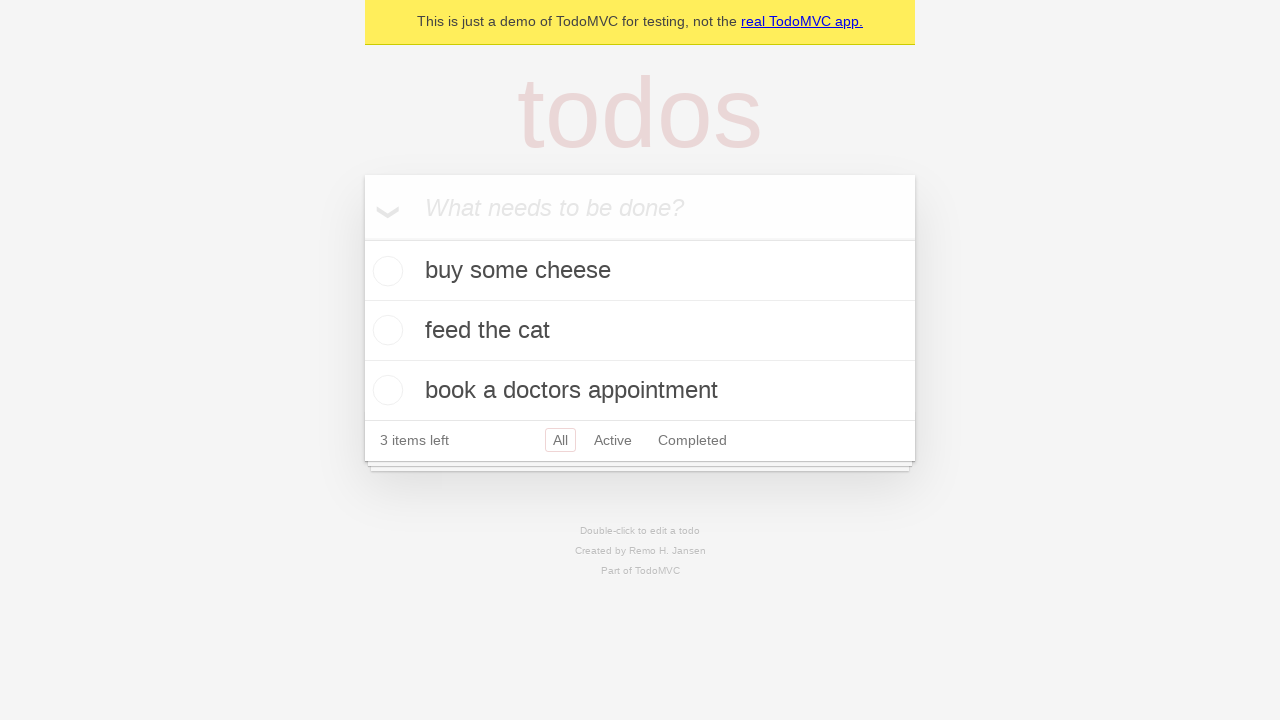

Checked the first todo item as completed at (385, 271) on .todo-list li .toggle >> nth=0
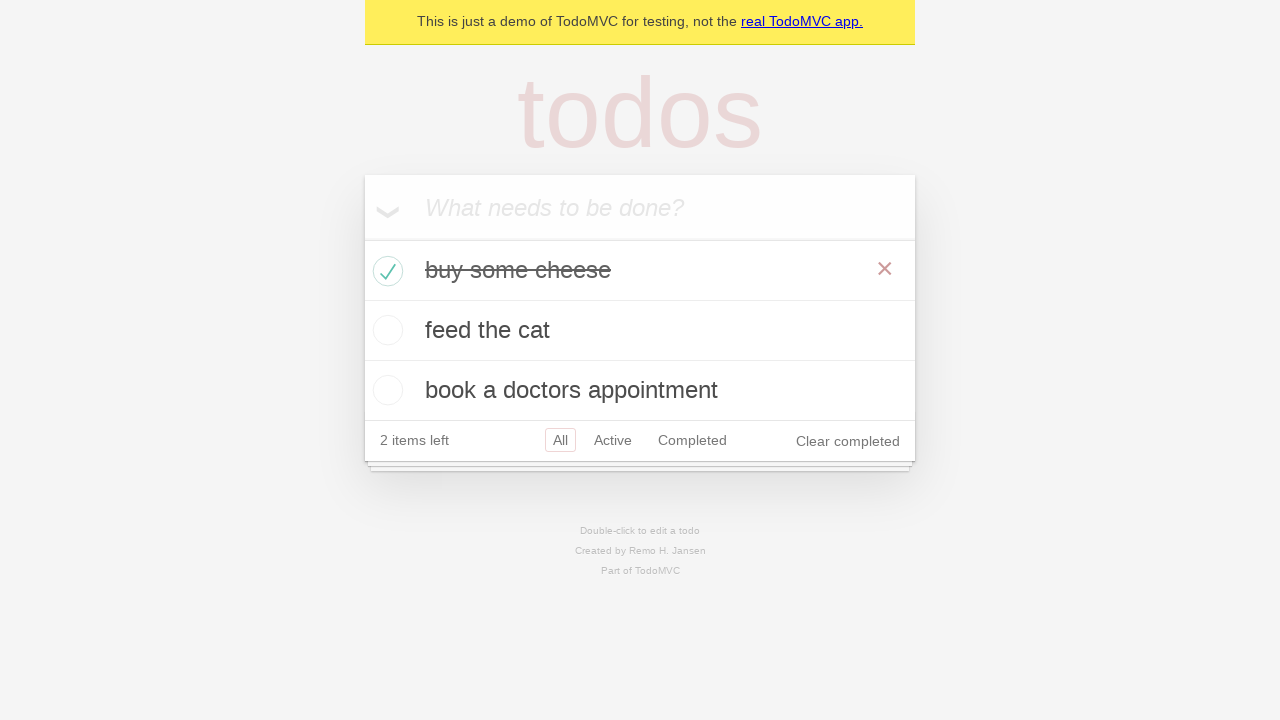

Clicked 'Clear completed' button to remove completed item at (848, 441) on internal:role=button[name="Clear completed"i]
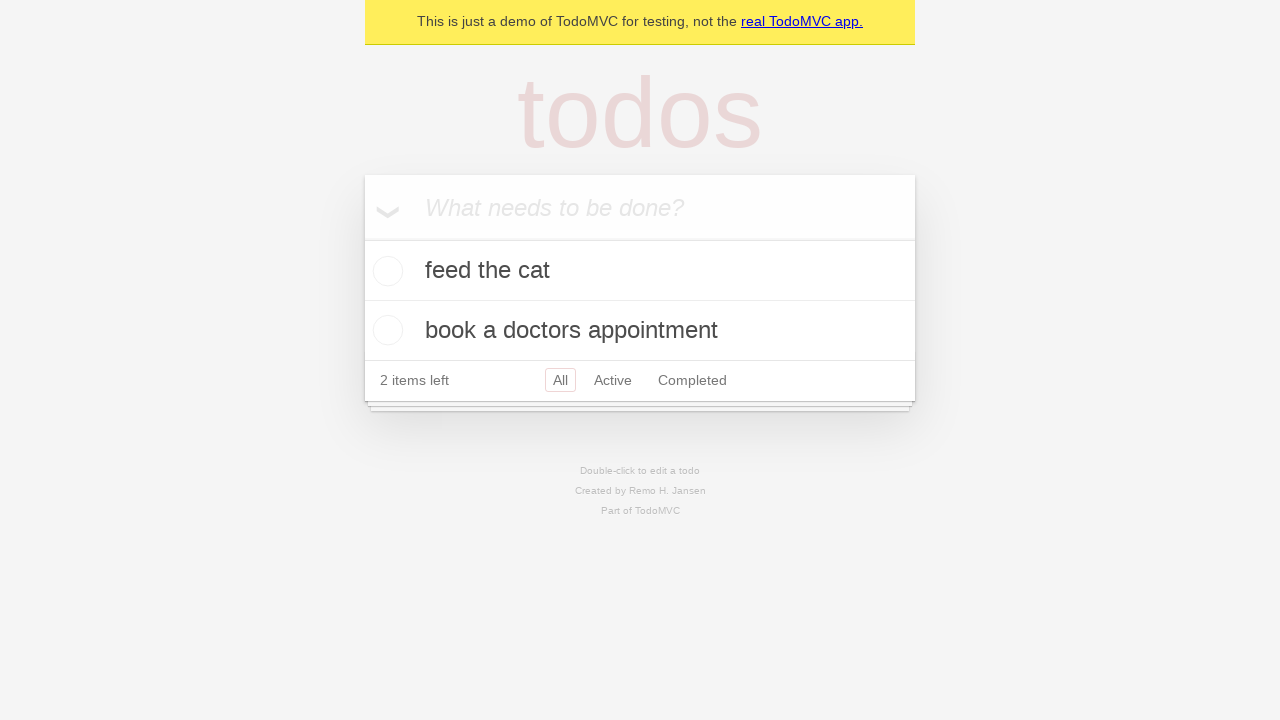

Waited for Clear completed button to be hidden when no completed items remain
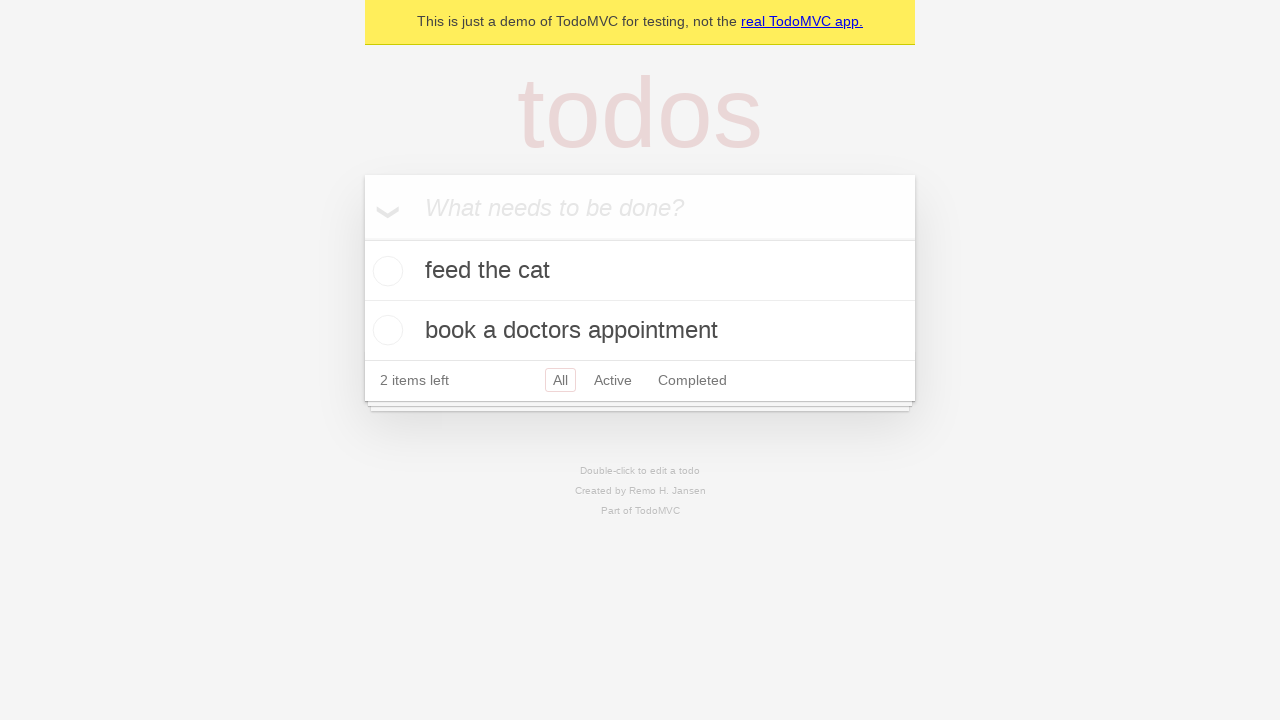

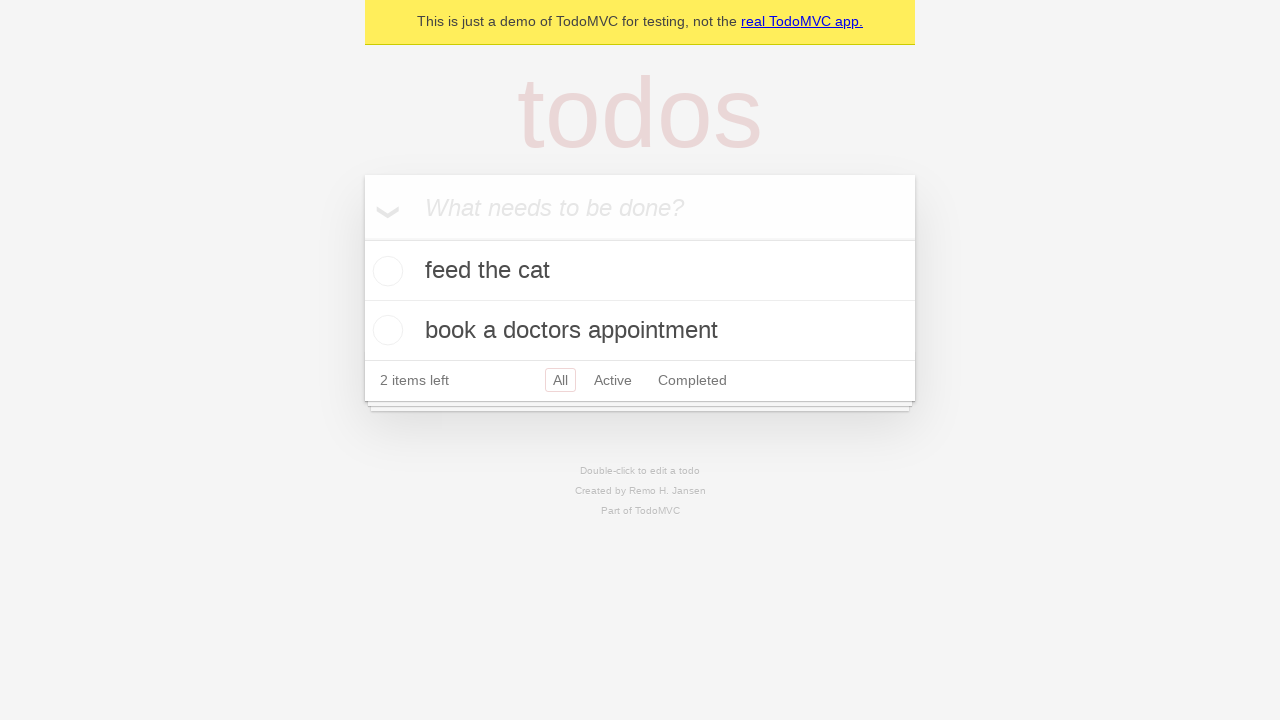